Tests radio button and checkbox selection, verifying they can be clicked and their state changes

Starting URL: https://rahulshettyacademy.com/AutomationPractice/

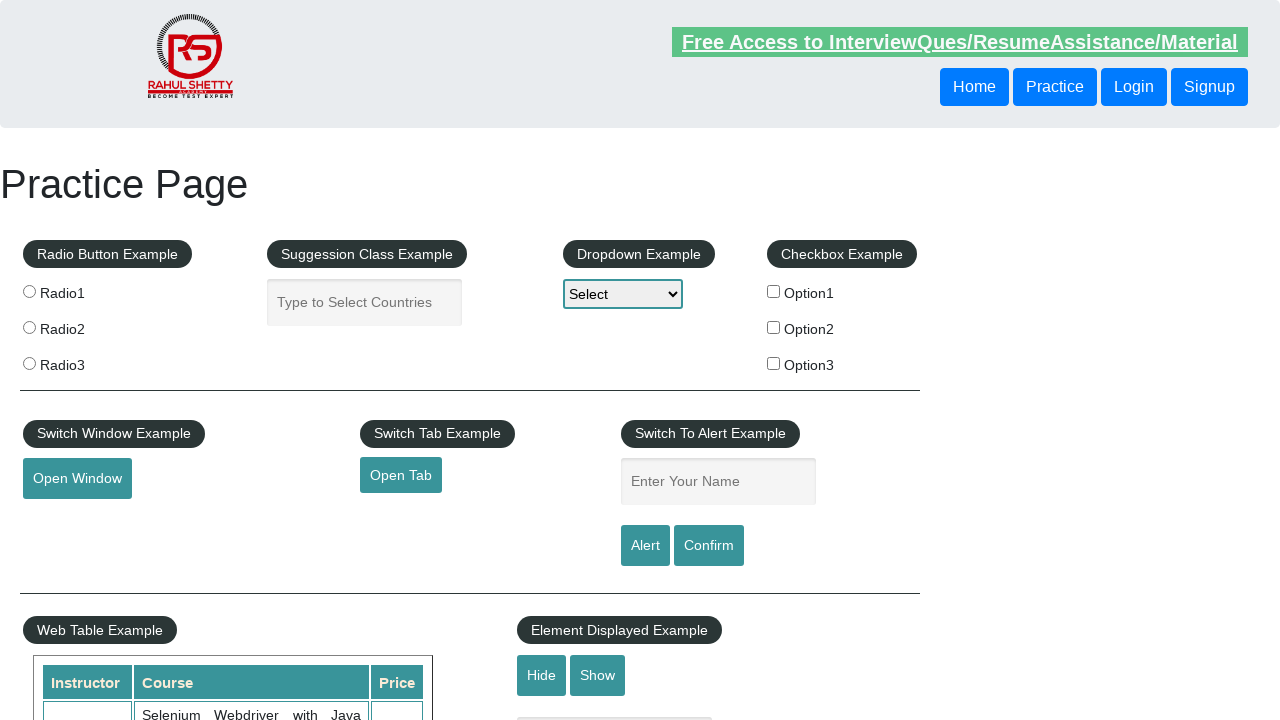

Located radio button with value 'radio1'
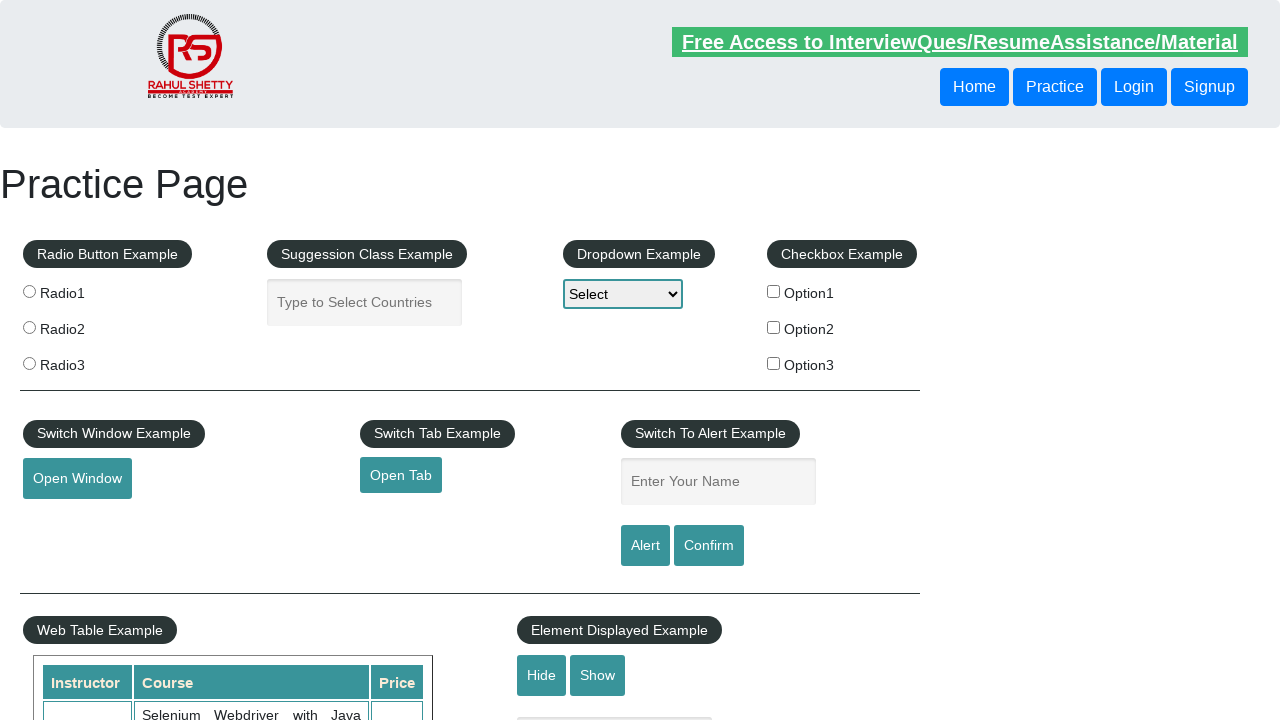

Clicked radio button to select it at (29, 291) on input[value='radio1']
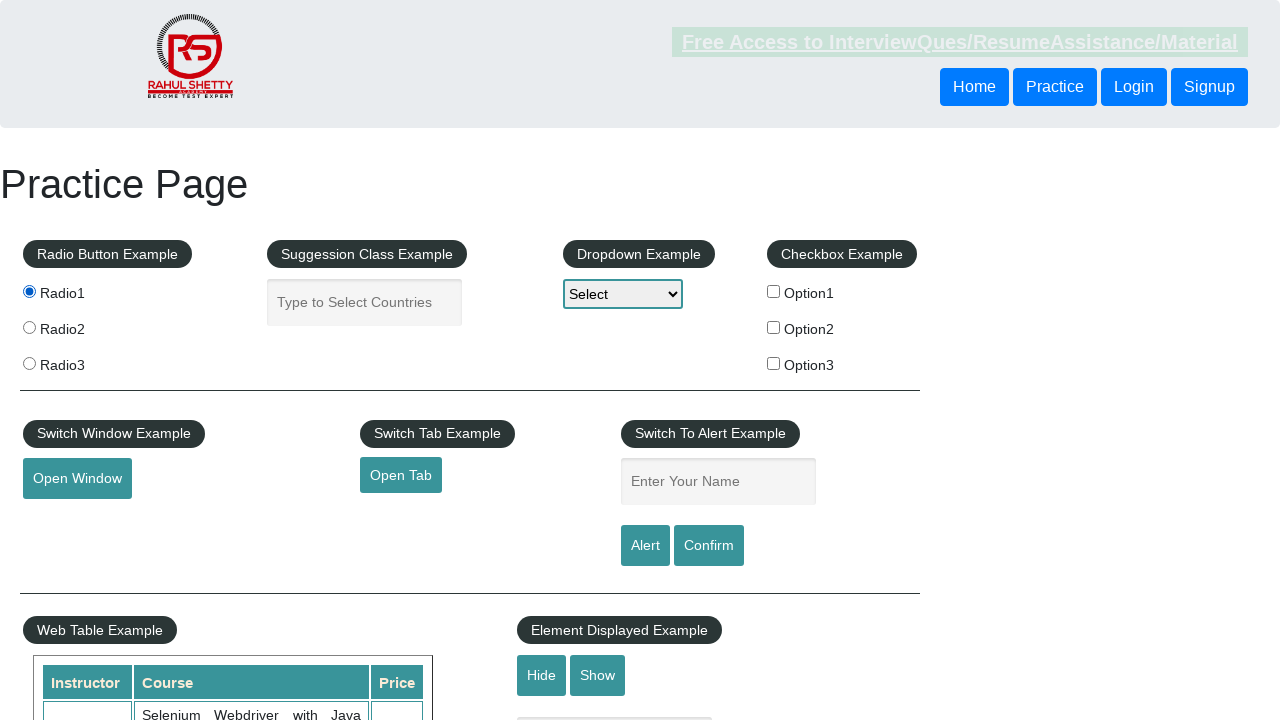

Verified radio button is checked
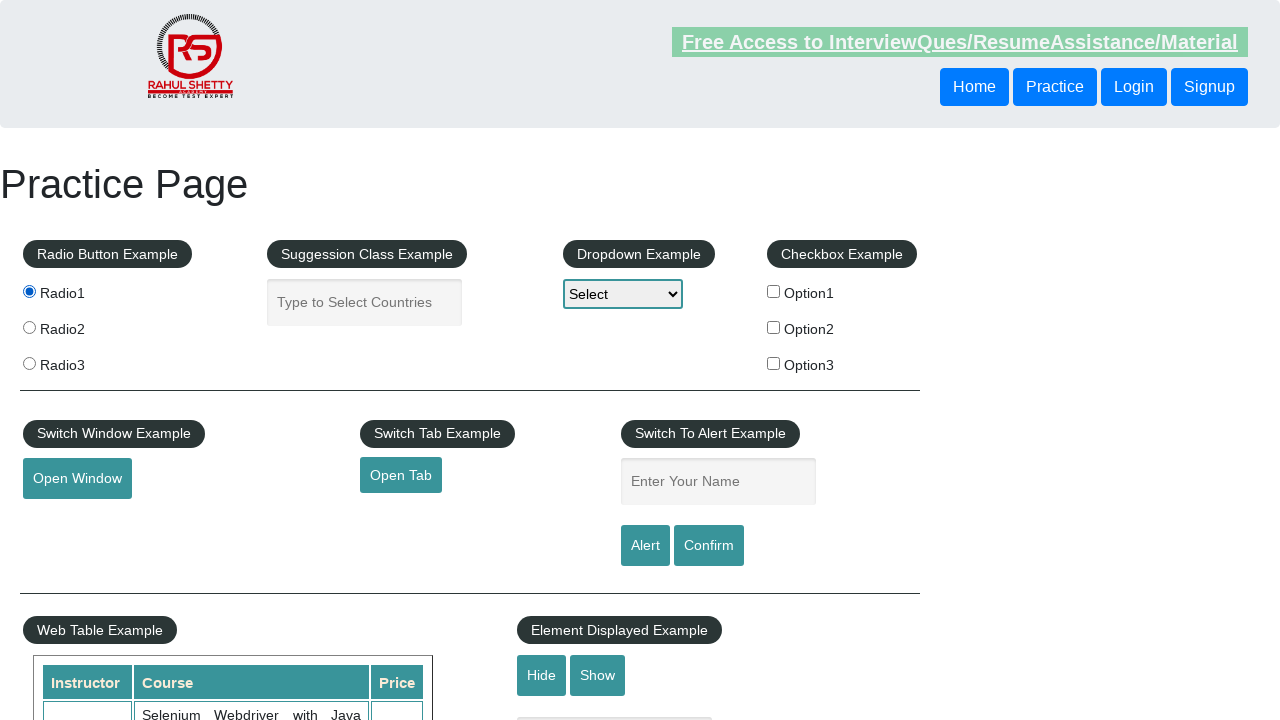

Located checkbox with value 'option1'
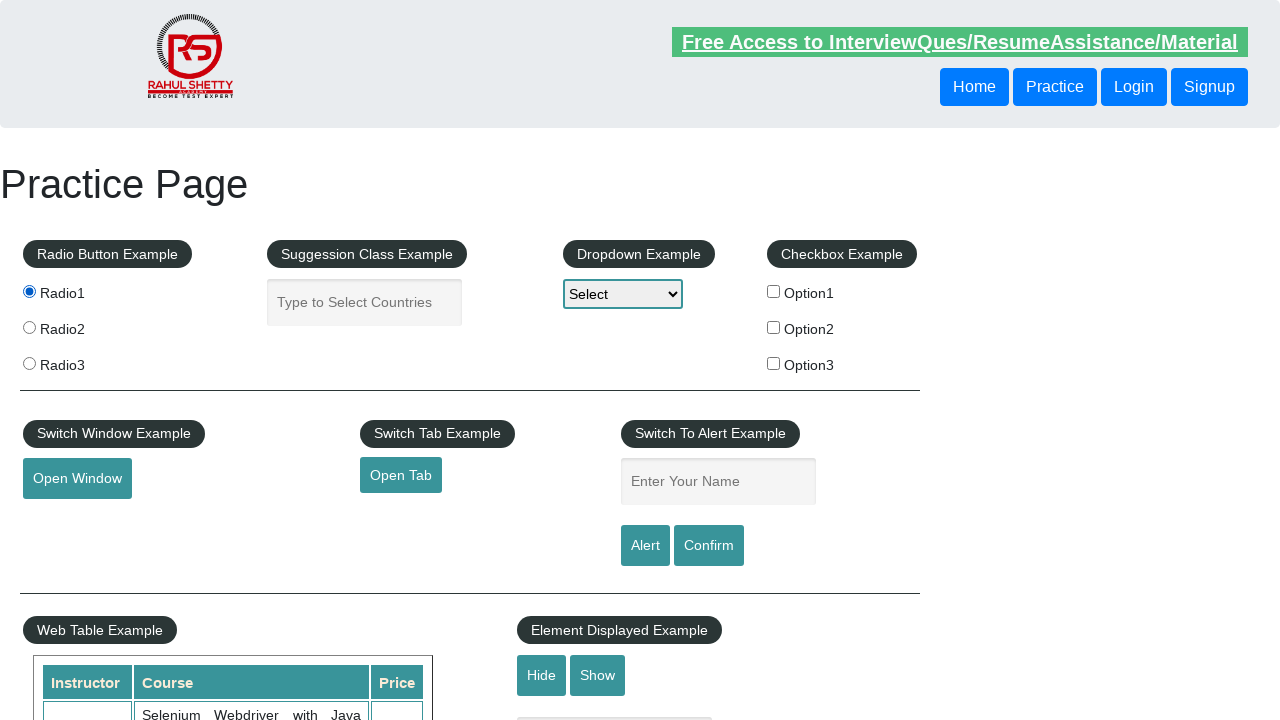

Clicked checkbox to select it at (774, 291) on input[value='option1']
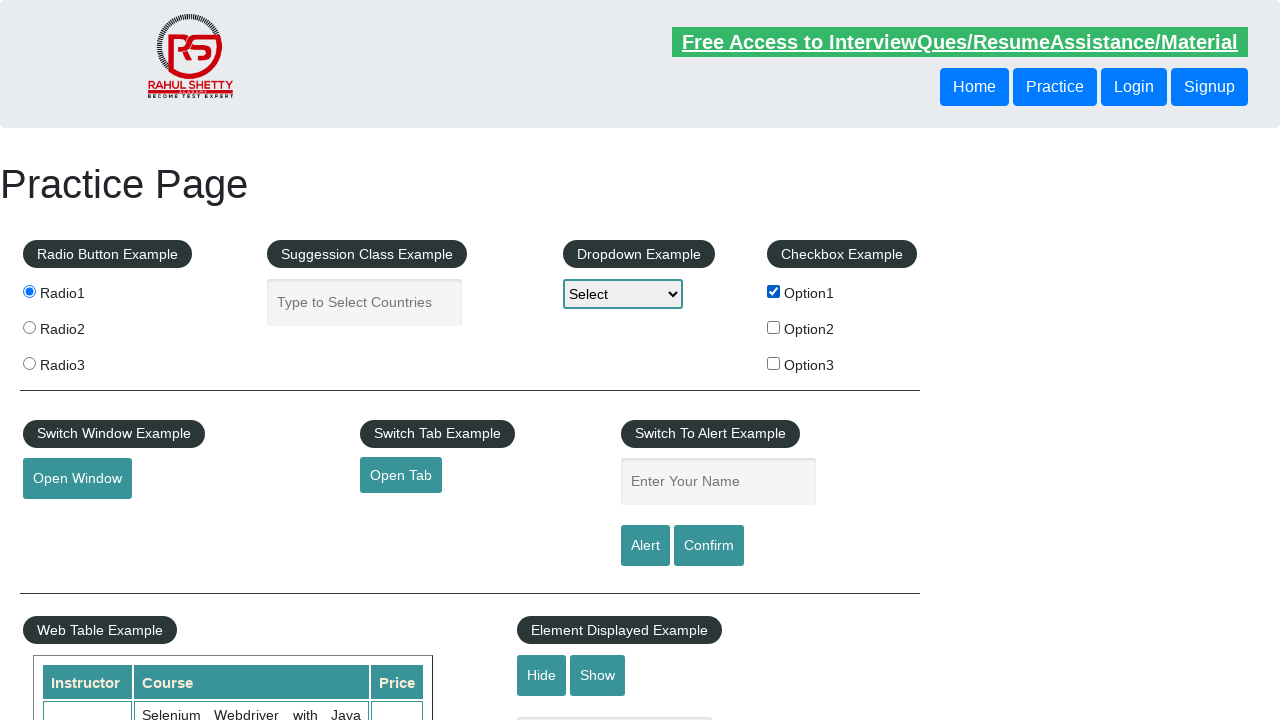

Verified checkbox is checked
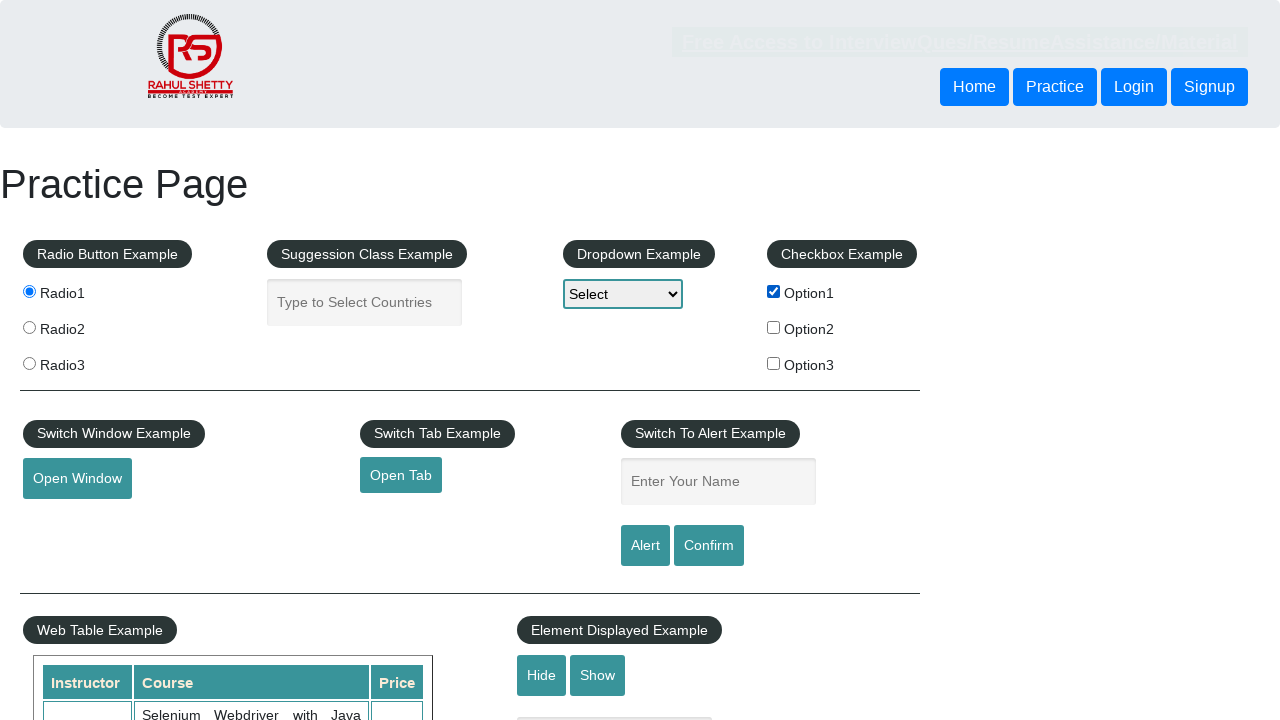

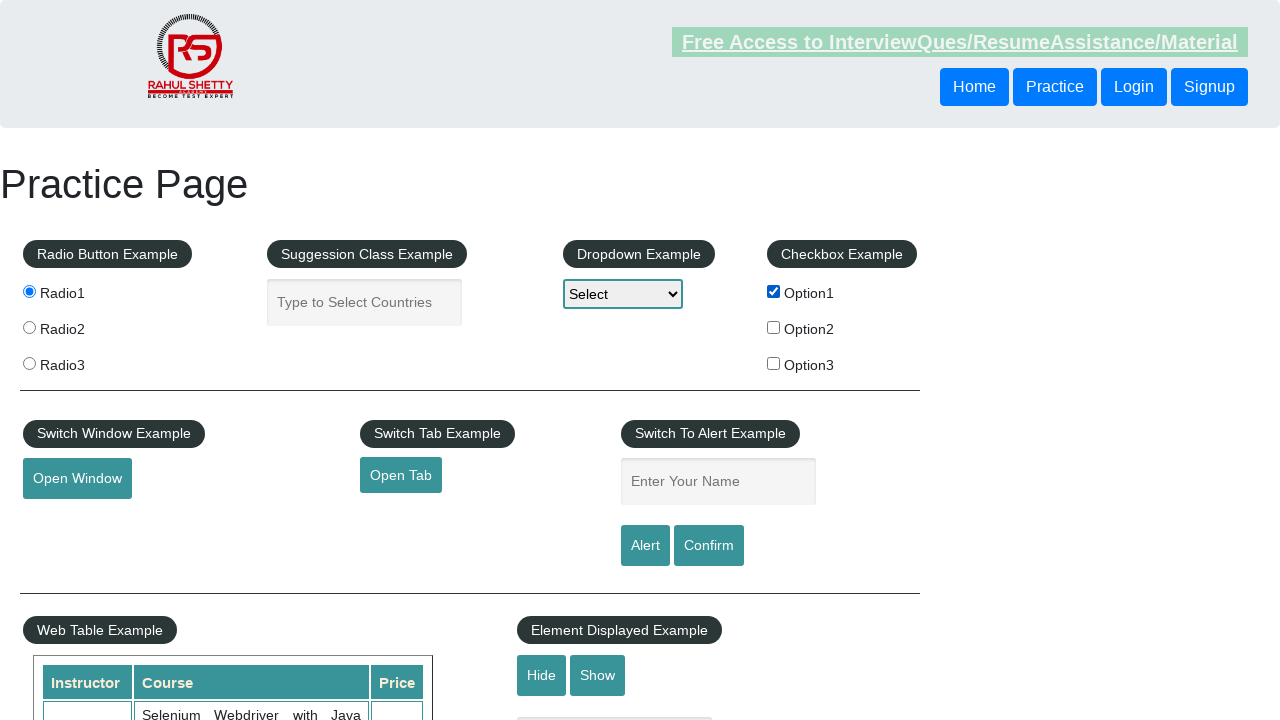